Tests clicking an element that triggers an alert dialog and accepting the alert

Starting URL: https://testpages.herokuapp.com/styled/alerts/alert-test.html

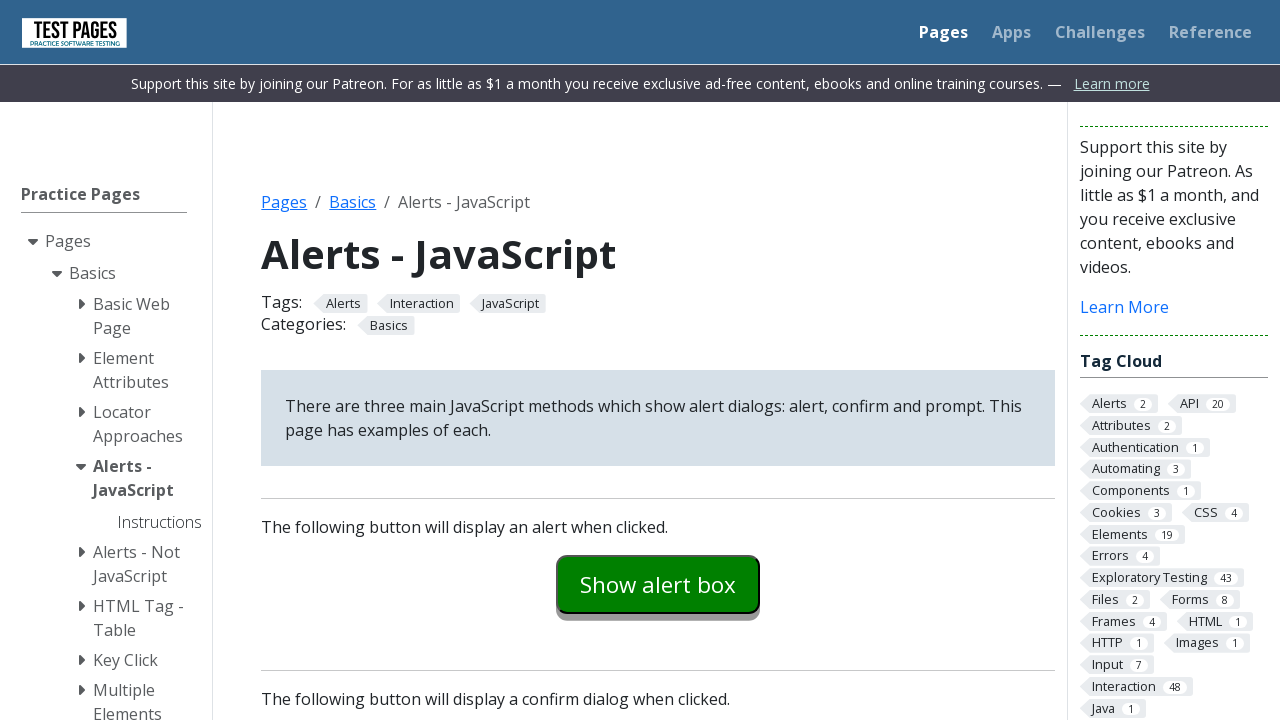

Set up dialog handler to accept alerts
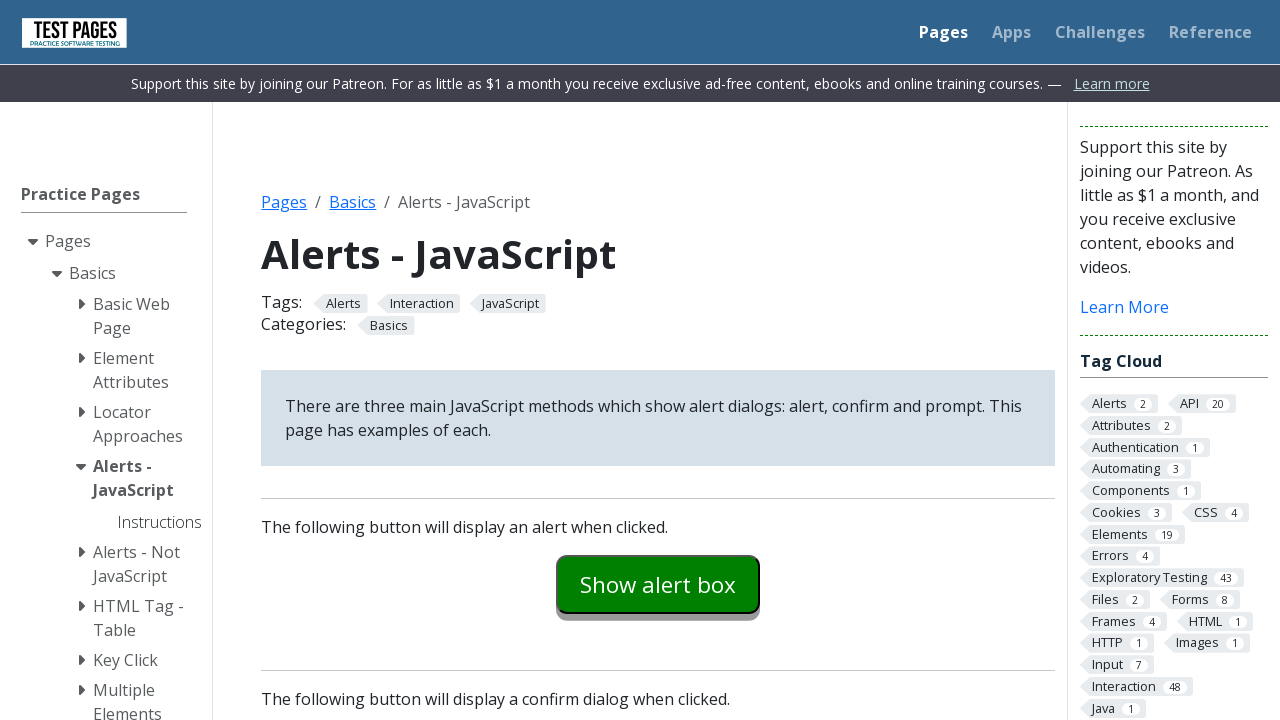

Clicked alert button to trigger alert dialog at (658, 584) on #alertexamples
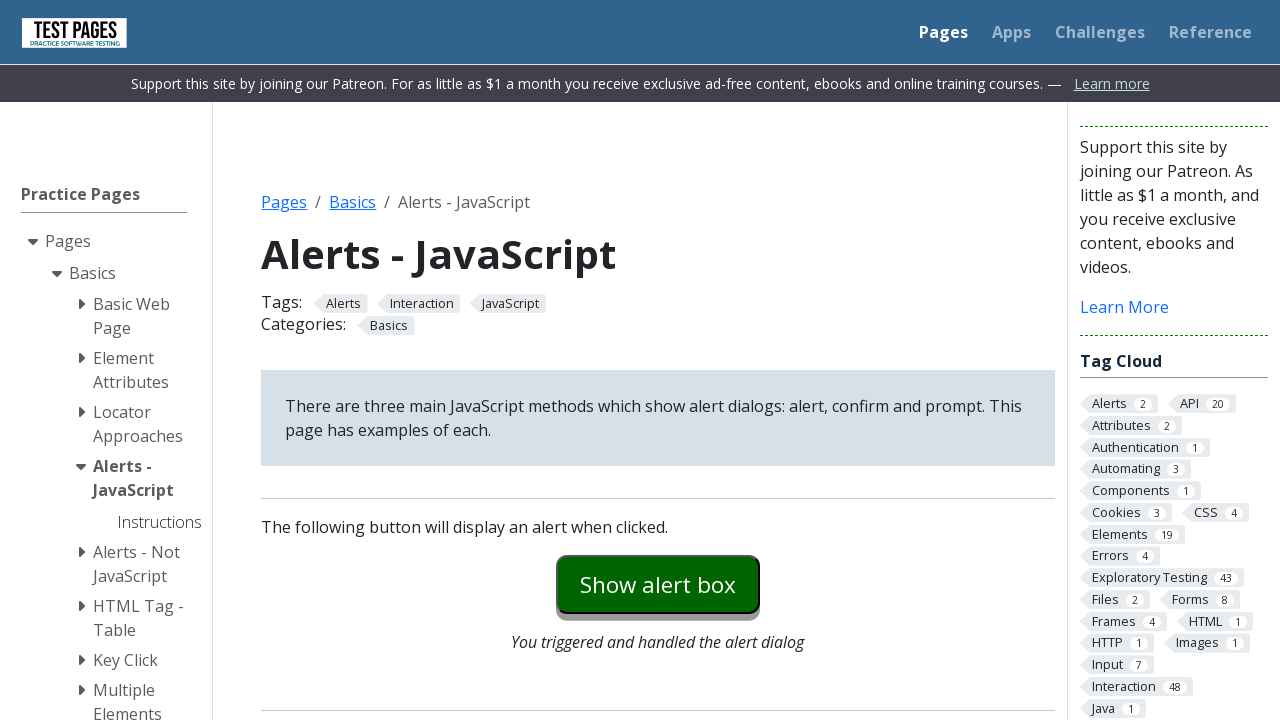

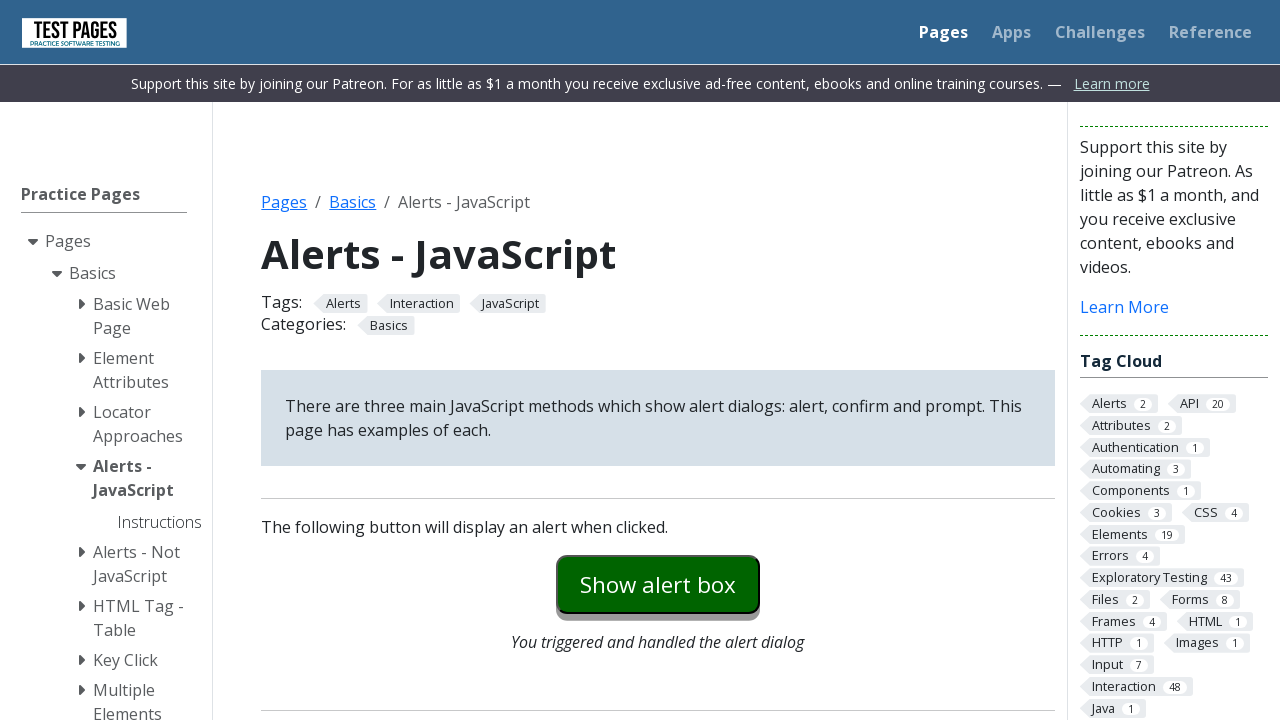